Opens the TechBeamers website homepage and loads the page content.

Starting URL: https://www.techbeamers.com/

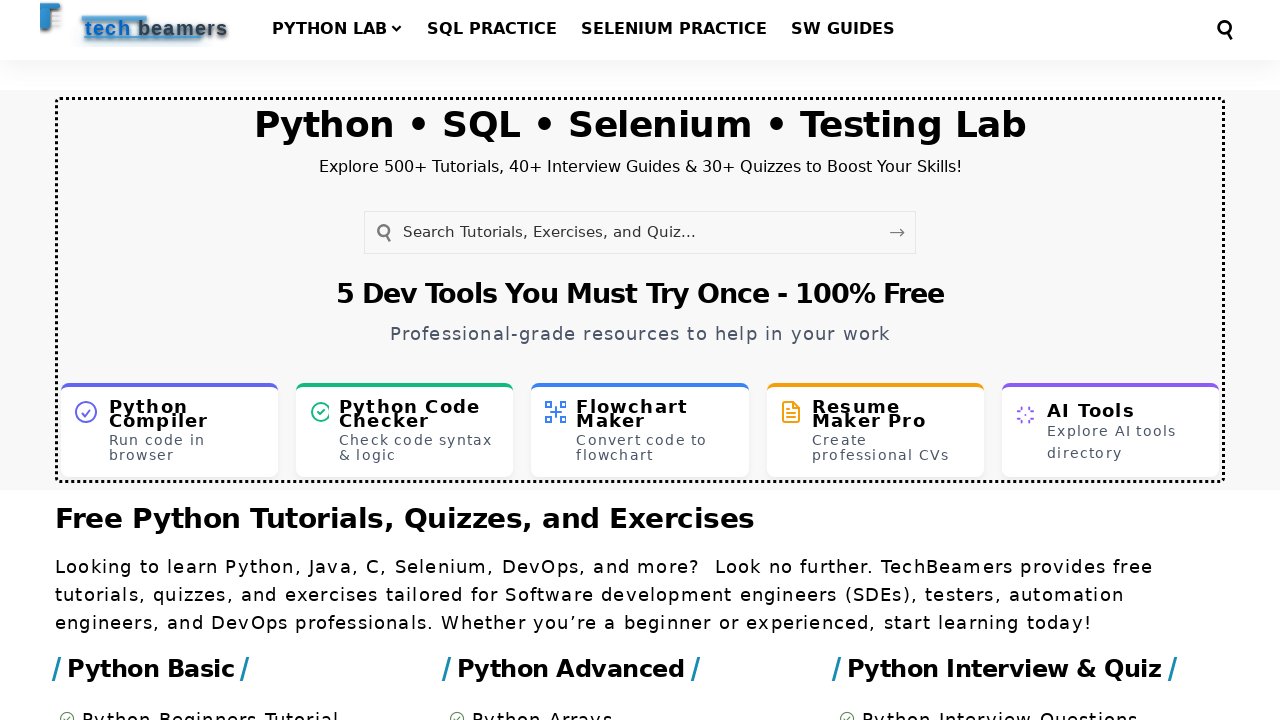

TechBeamers homepage loaded and DOM content ready
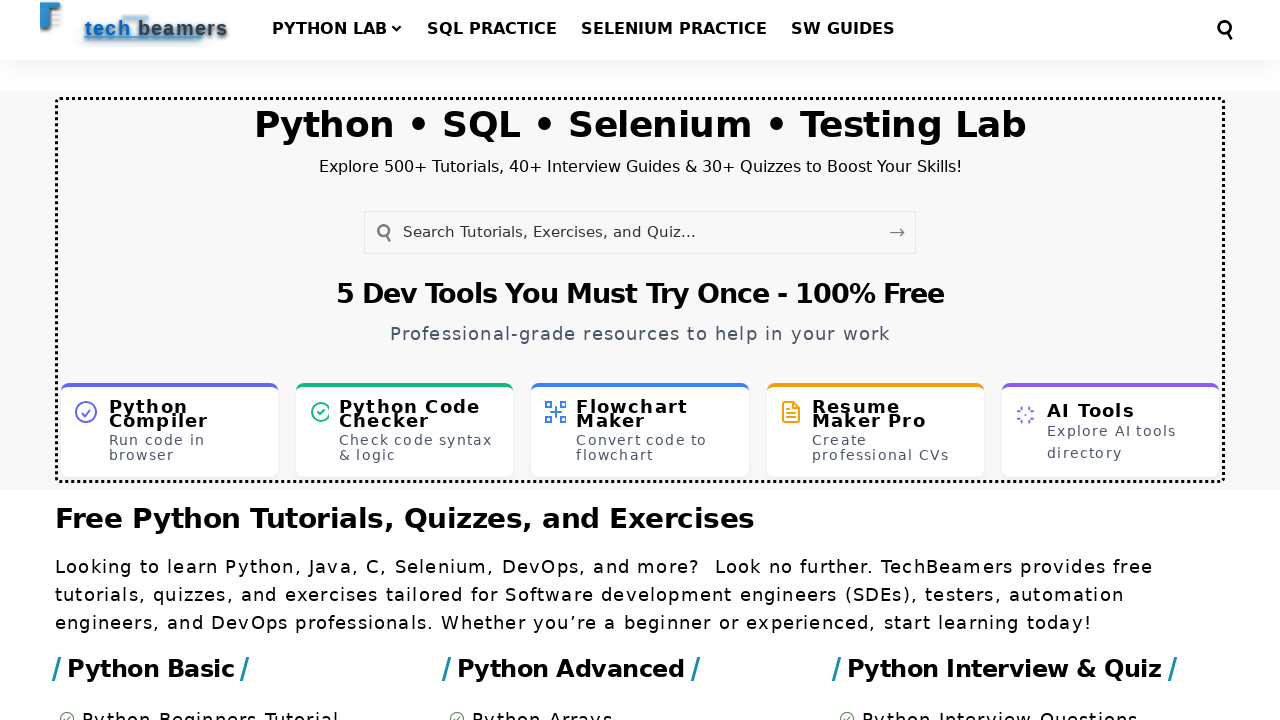

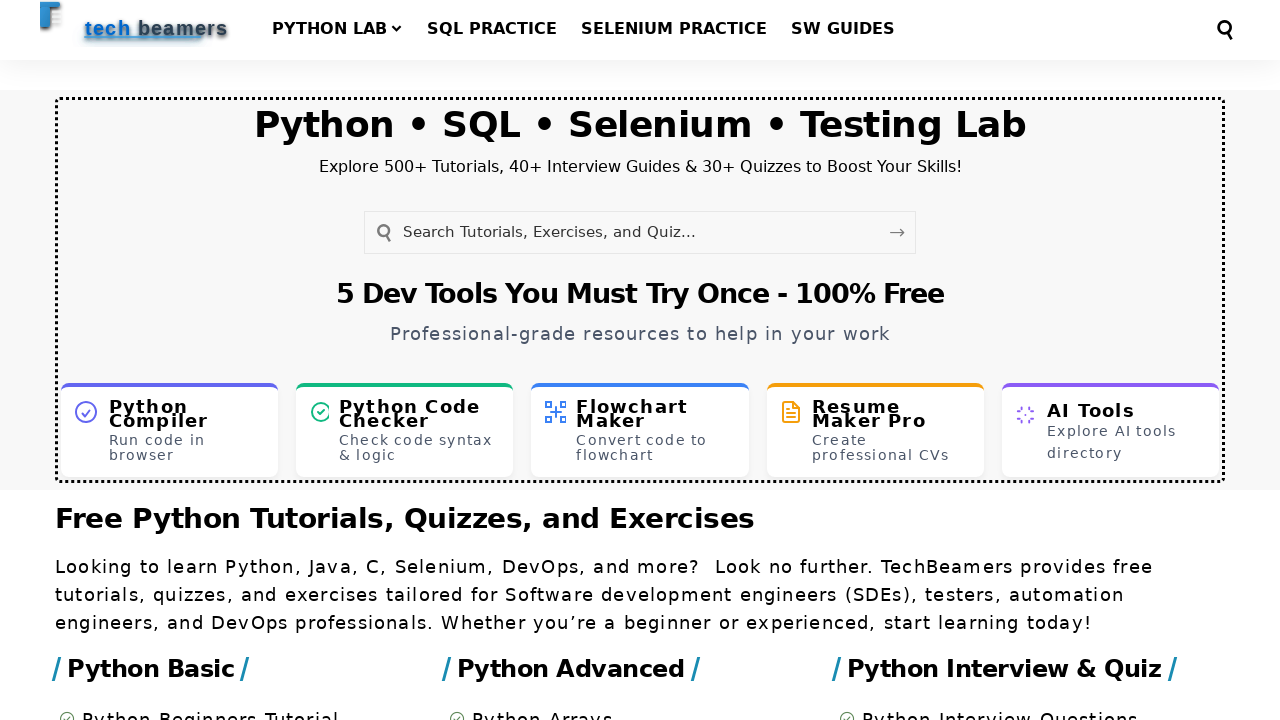